Tests JavaScript alert handling by clicking a button that triggers an alert, accepting the alert, and verifying the result message is displayed correctly on the page.

Starting URL: http://the-internet.herokuapp.com/javascript_alerts

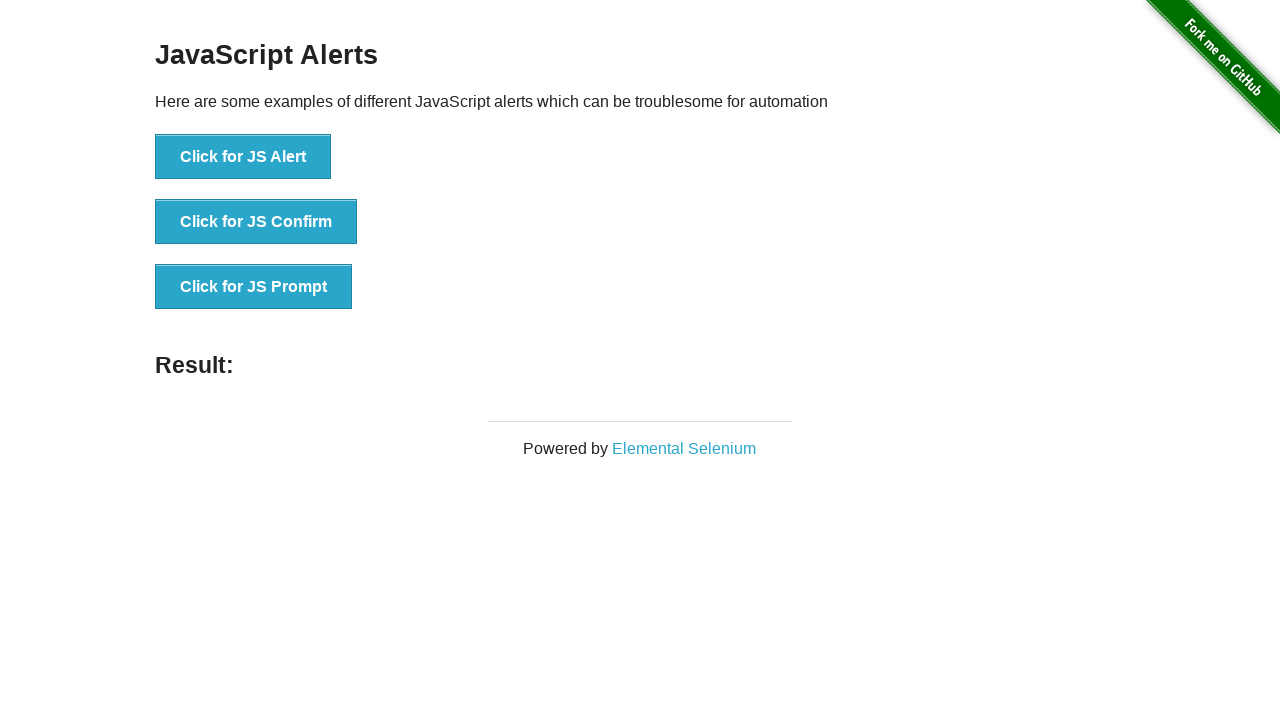

Clicked first button to trigger JavaScript alert at (243, 157) on ul > li:nth-child(1) > button
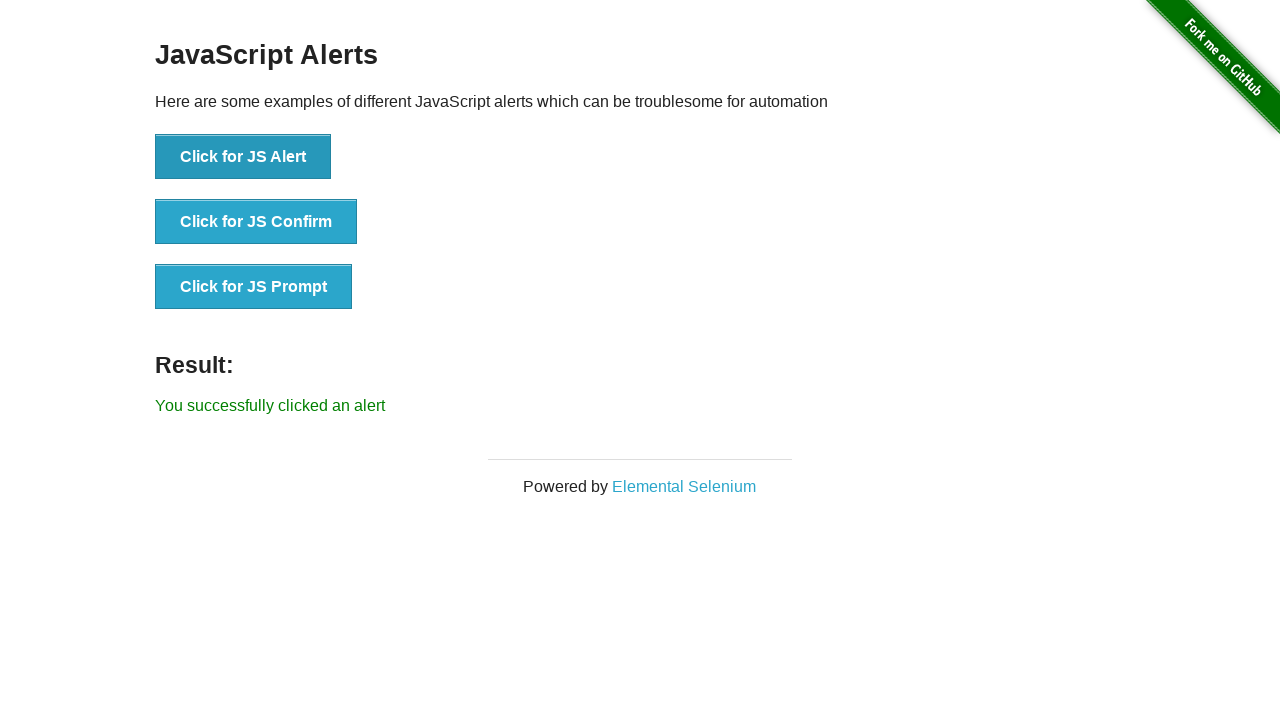

Set up dialog handler to accept alerts
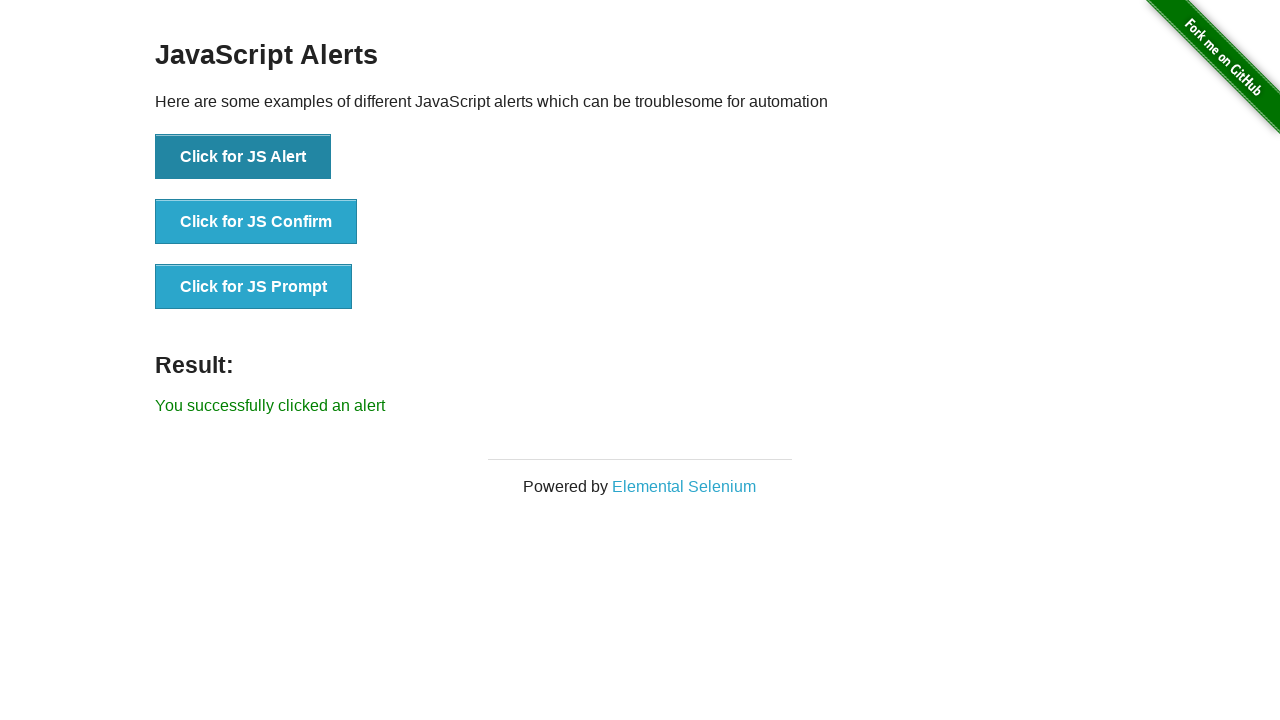

Clicked first button again to trigger alert with handler ready at (243, 157) on ul > li:nth-child(1) > button
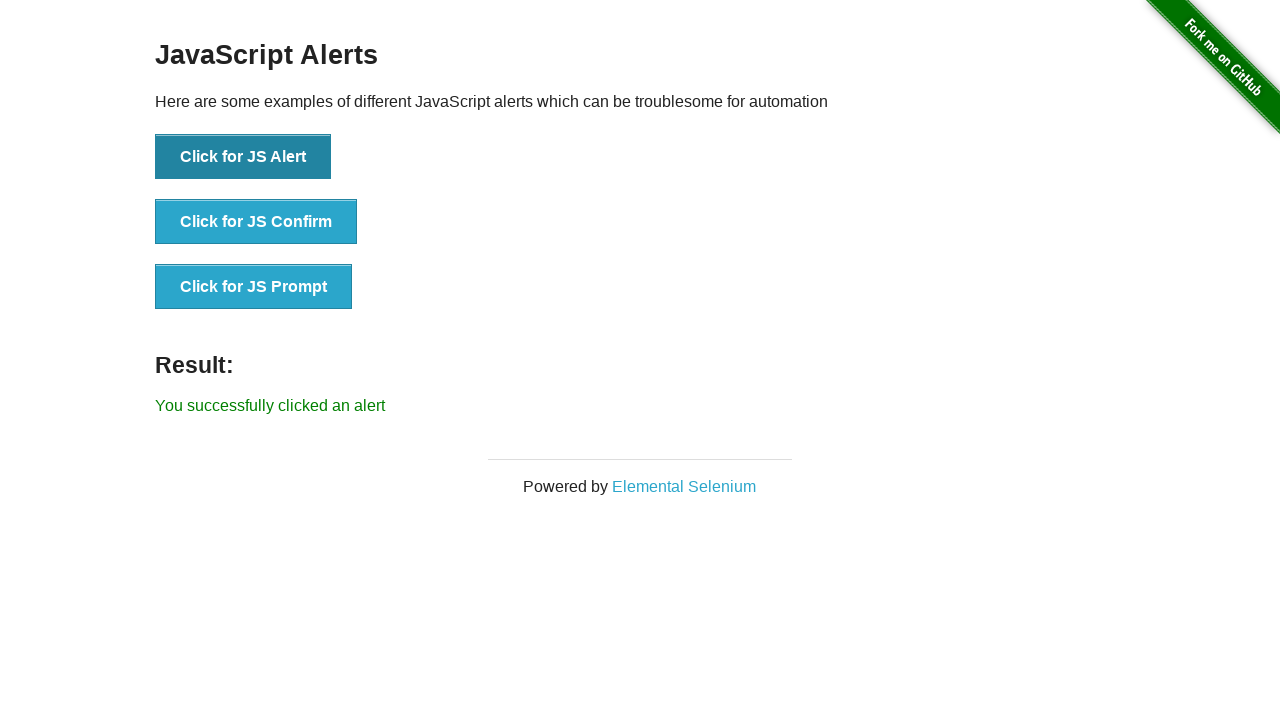

Result message element loaded
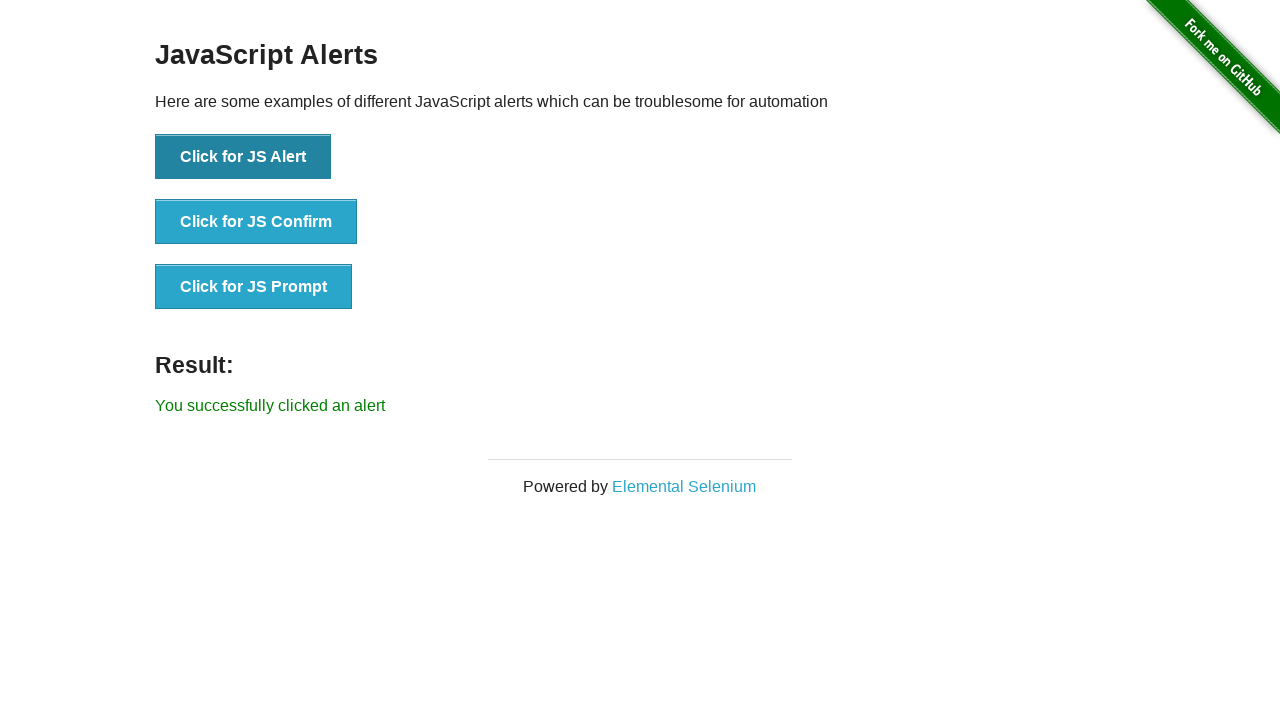

Retrieved result message text content
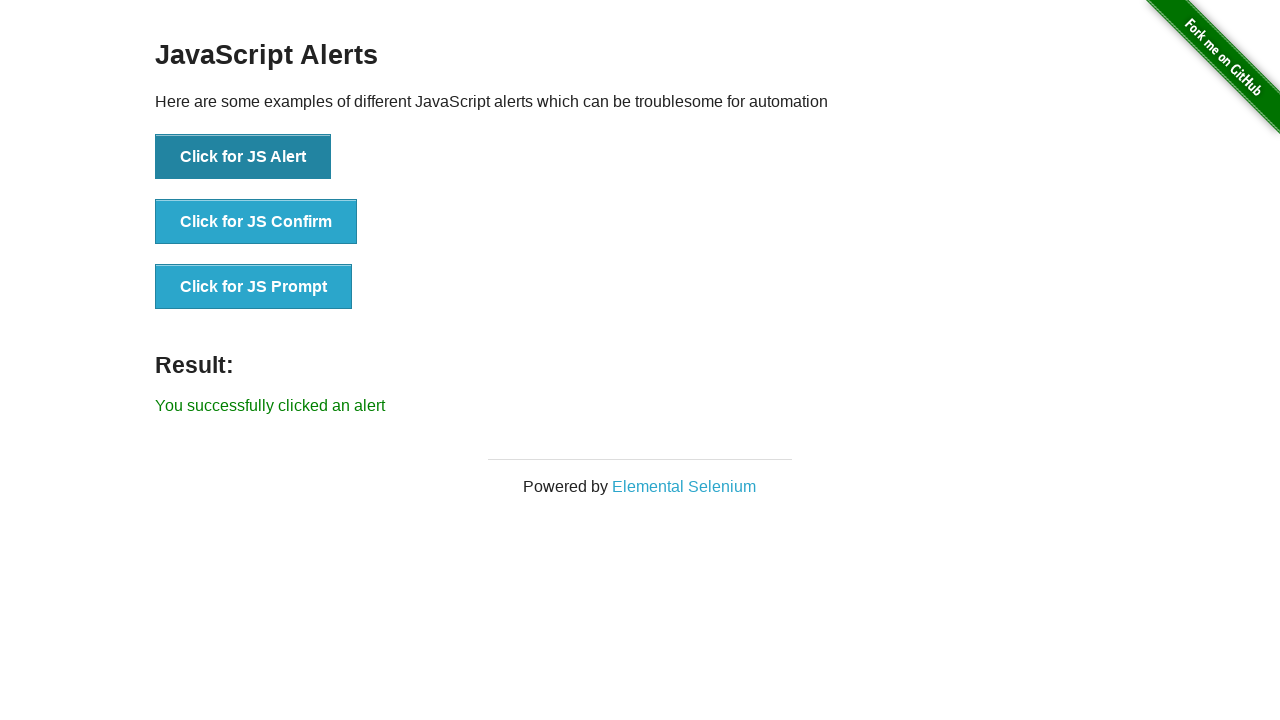

Verified result message matches expected text: 'You successfully clicked an alert'
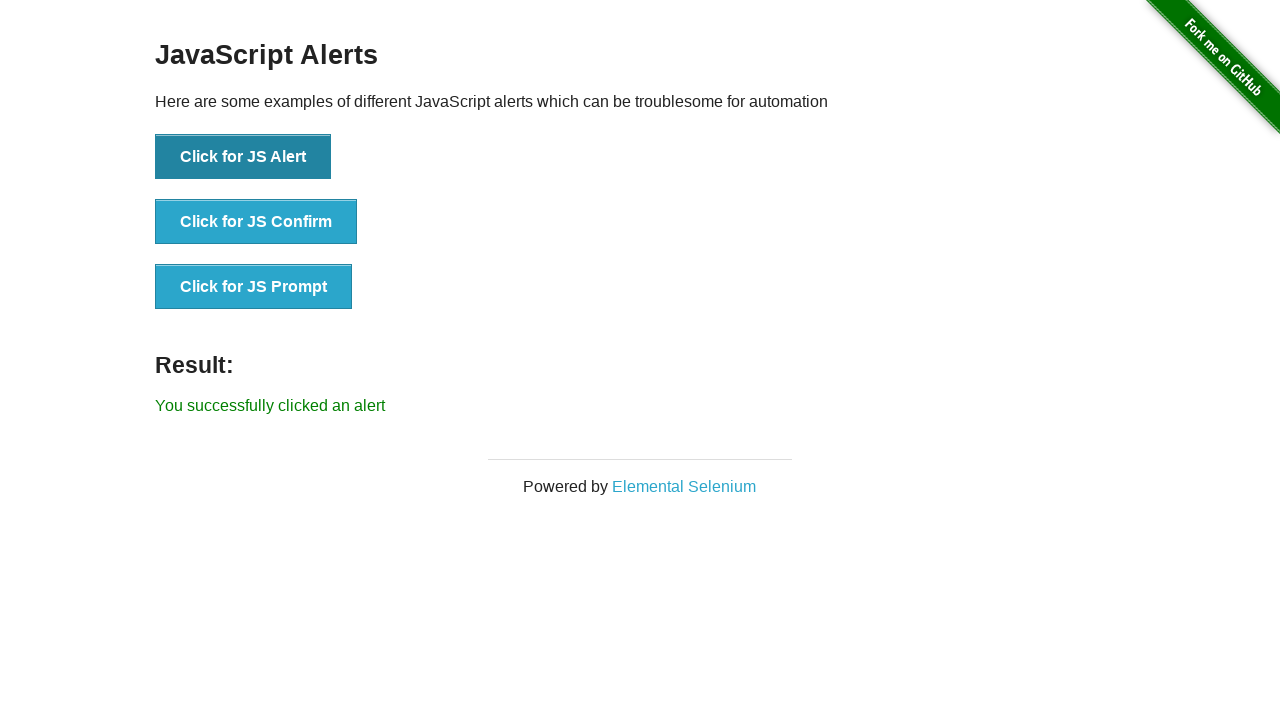

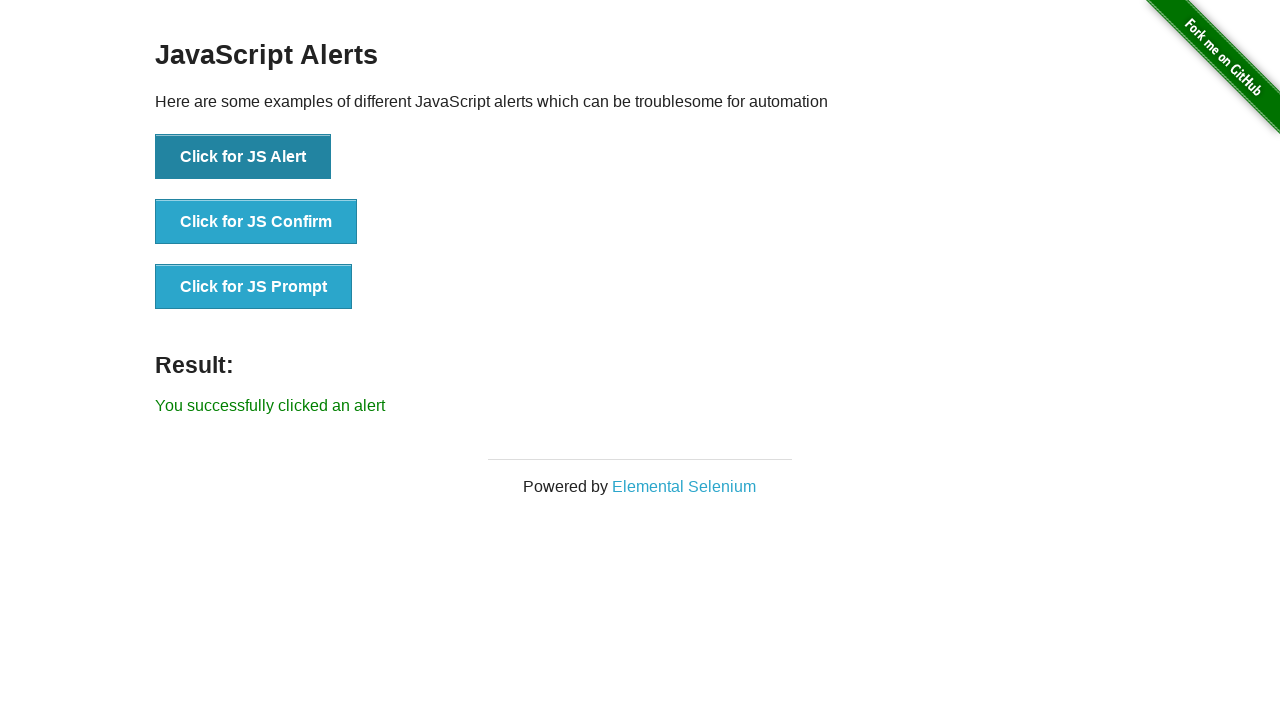